Tests a dummy ticket visa application form by filling in traveler details, selecting dates of birth using date pickers, adding a second traveler, and entering trip details including departure and return dates.

Starting URL: https://www.dummyticket.com/dummy-ticket-for-visa-application/

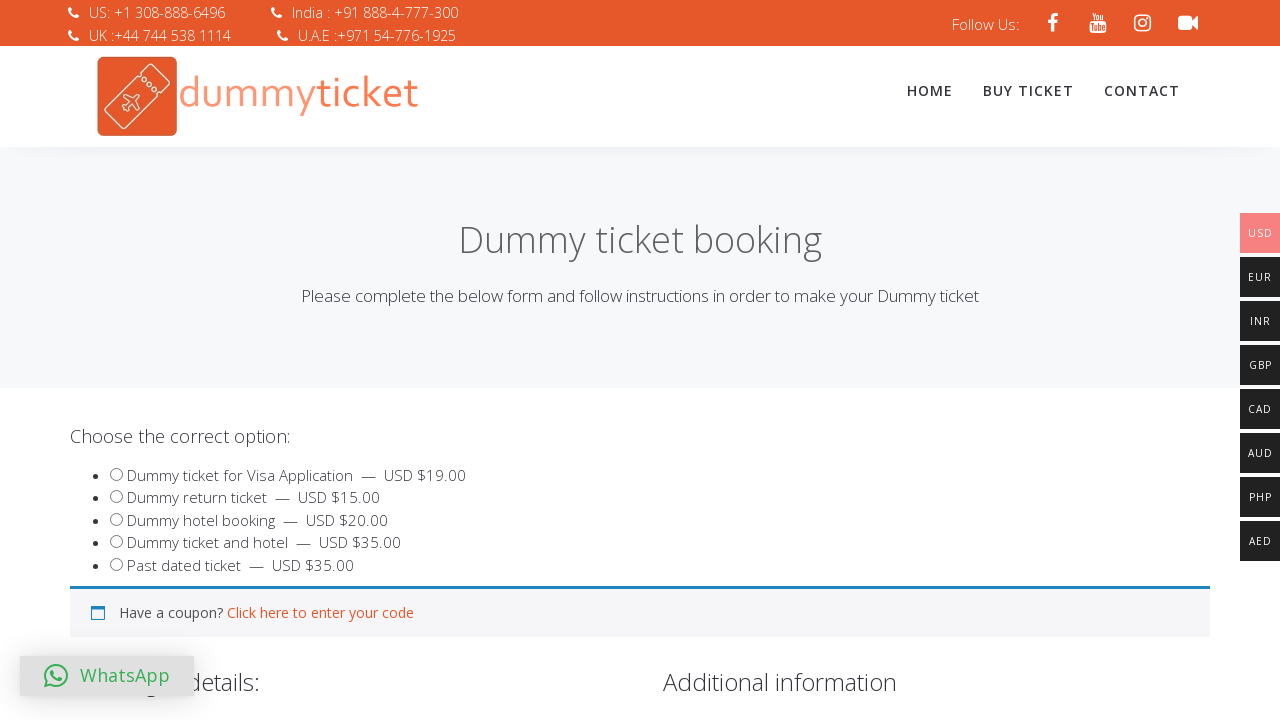

Selected product option for dummy ticket visa application at (116, 474) on input#product_549
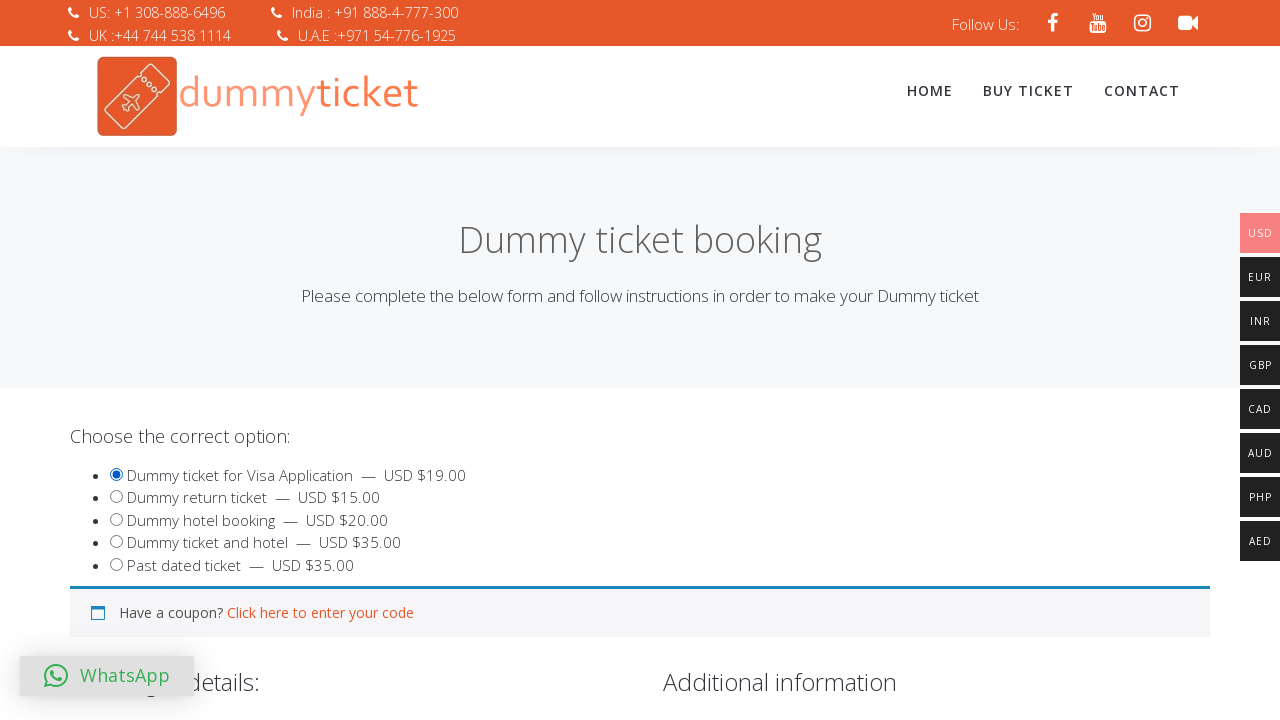

Entered first traveler first name 'Michael' on input#travname
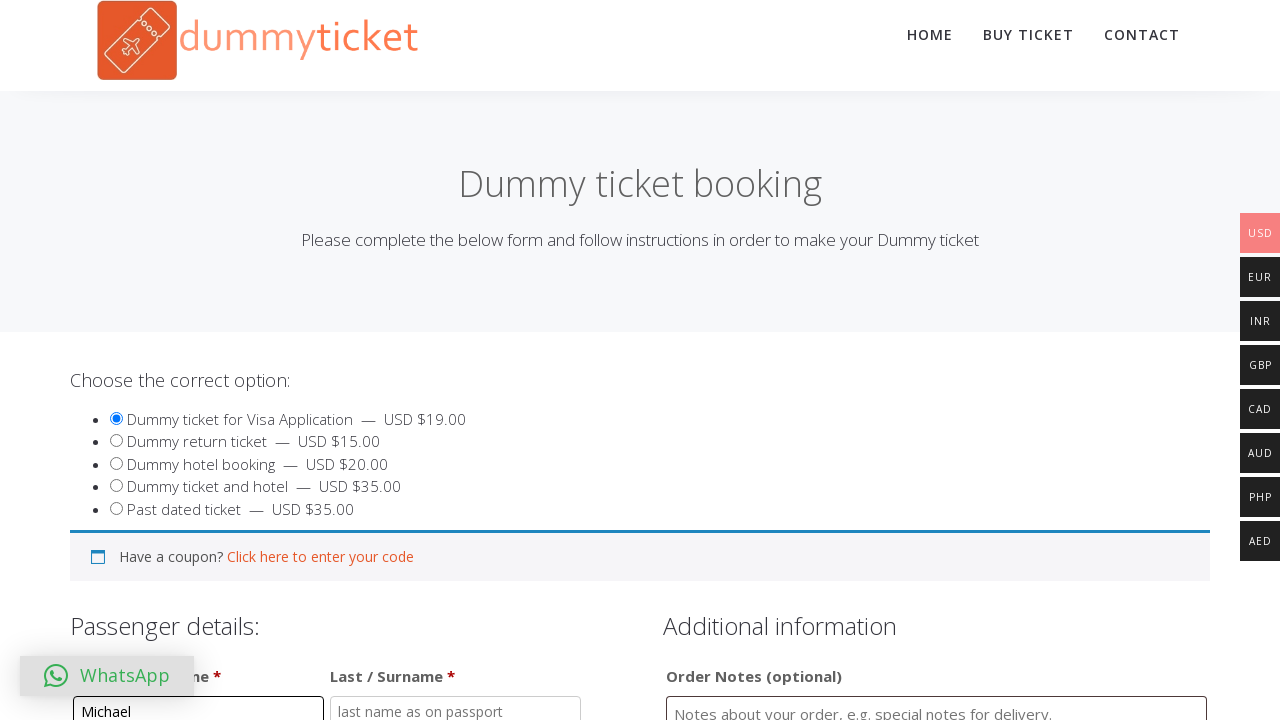

Entered first traveler last name 'Johnson' on input#travlastname
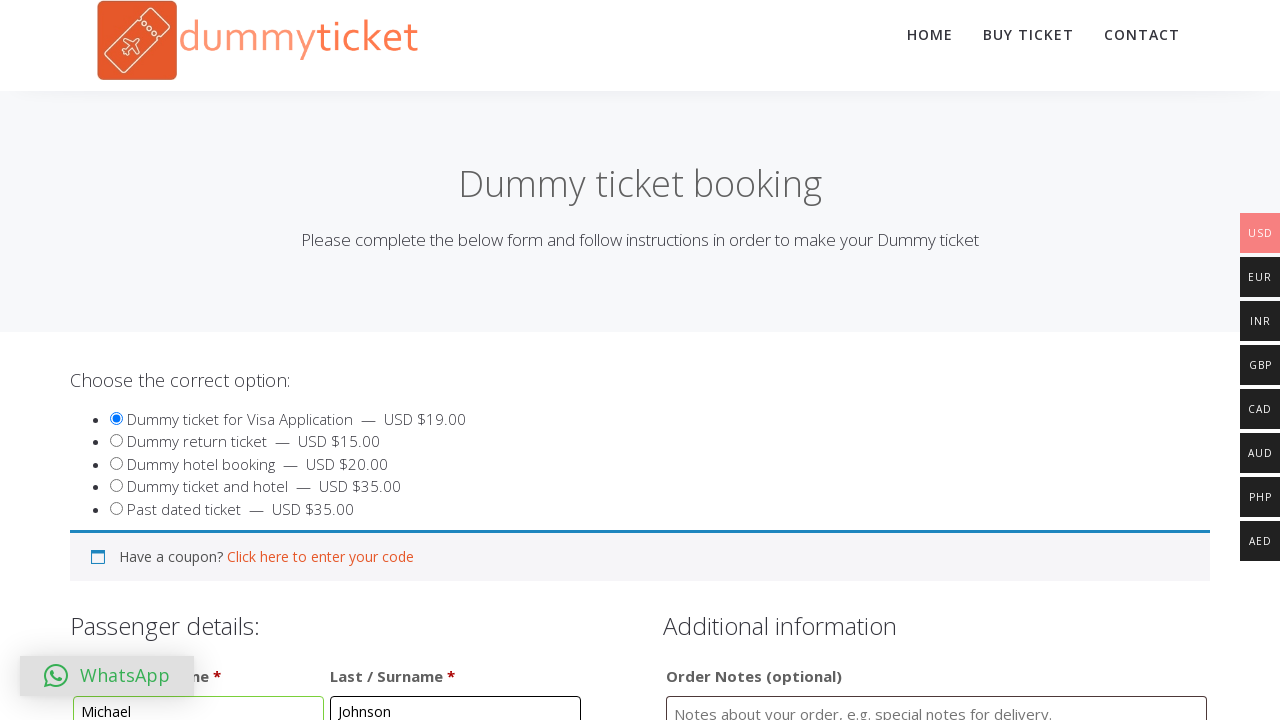

Entered order comments for visa application test on textarea#order_comments
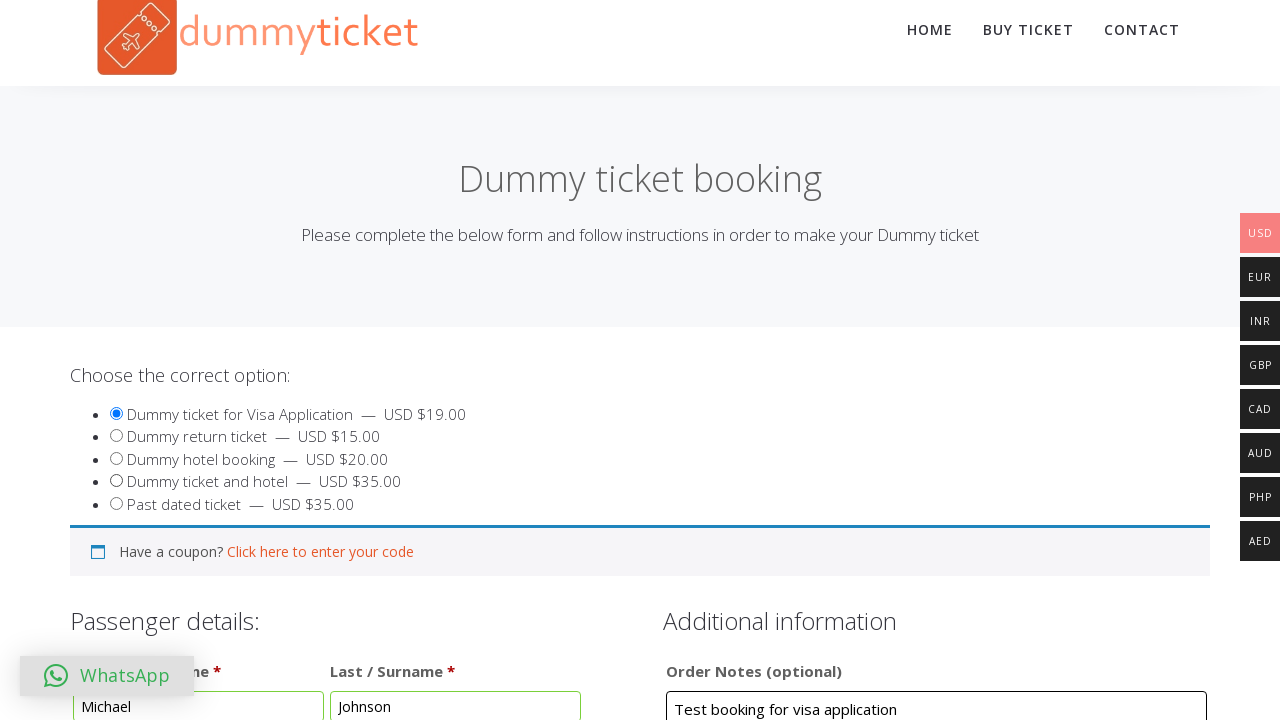

Opened date of birth picker for first traveler at (344, 360) on input#dob
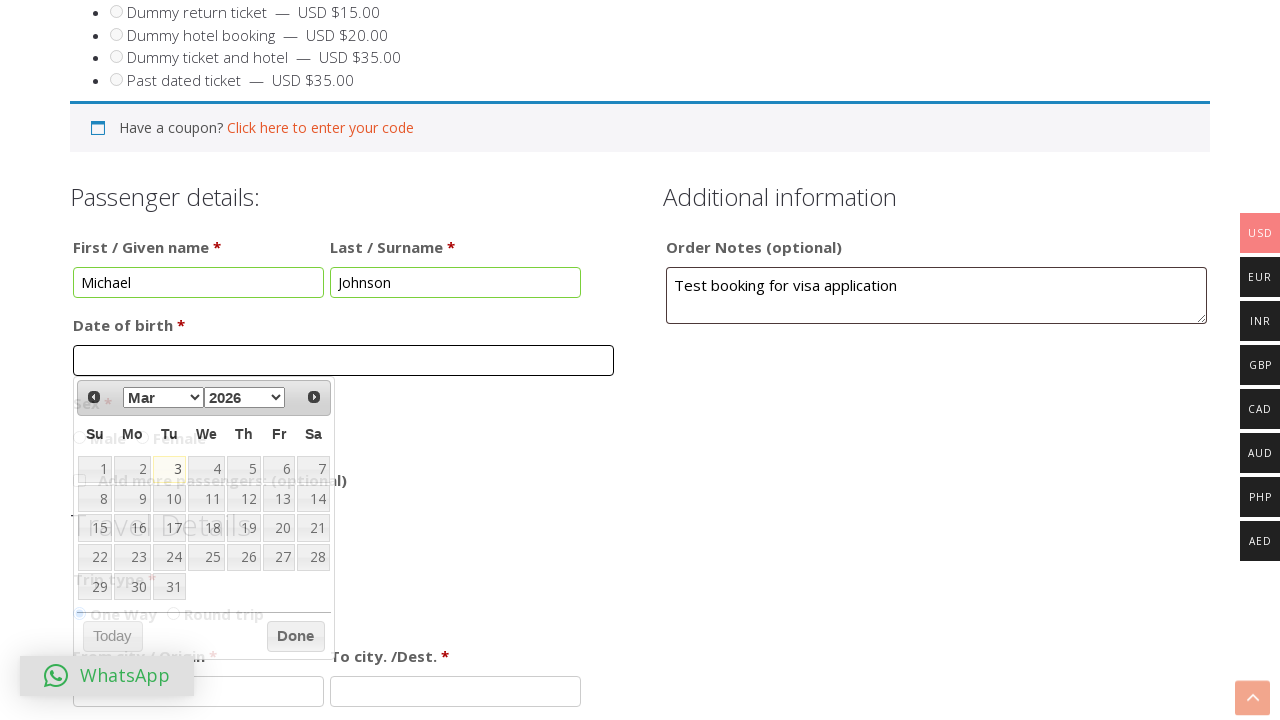

Selected birth year 1990 for first traveler on select[aria-label='Select year']
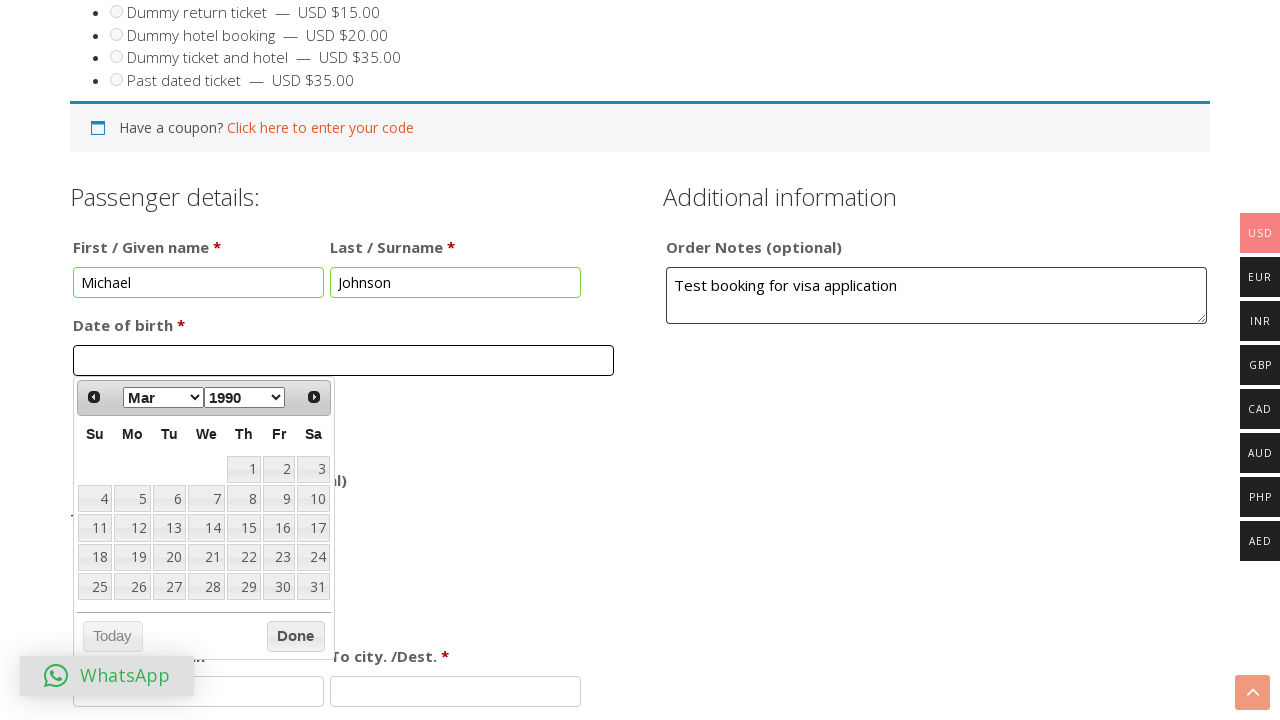

Selected birth month January for first traveler on select[aria-label='Select month']
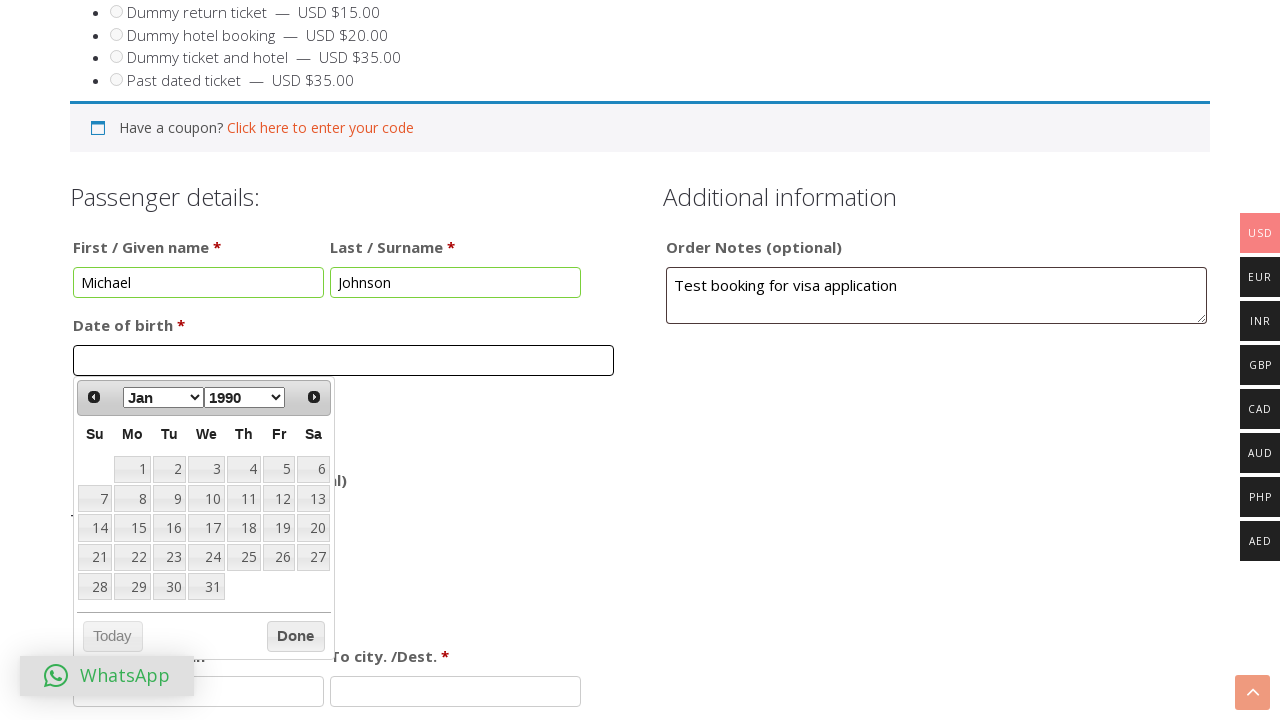

Selected birth day 1 for first traveler (January 1, 1990) at (132, 469) on xpath=//*[@id='ui-datepicker-div']/table/tbody//td/a[text()='1']
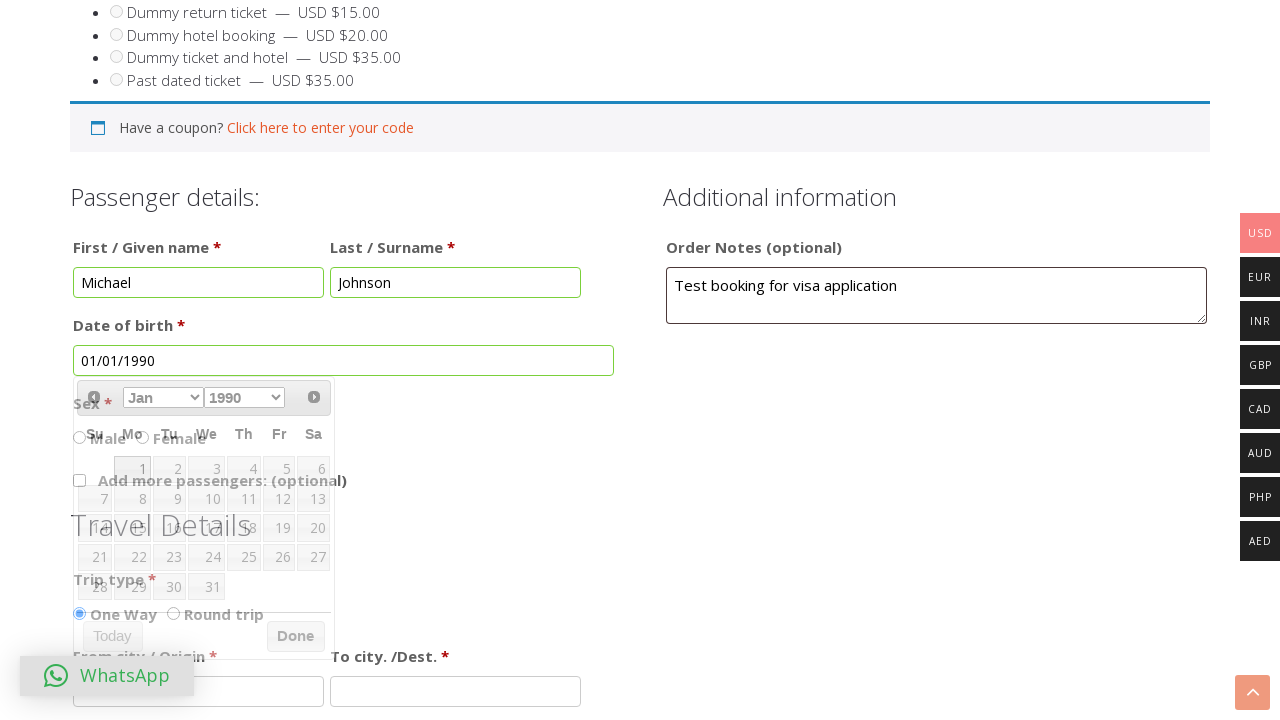

Selected Female as gender for first traveler at (142, 437) on input#sex_2
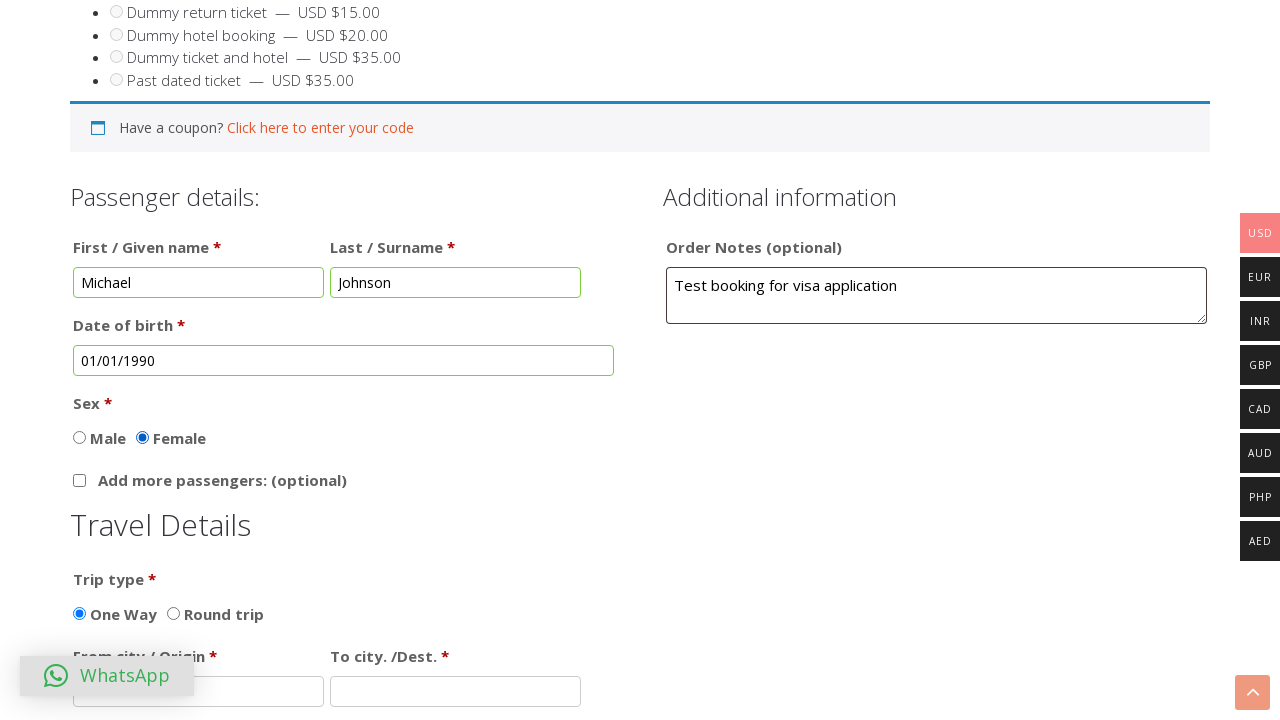

Clicked button to add more traveler at (80, 481) on input#addmorepax
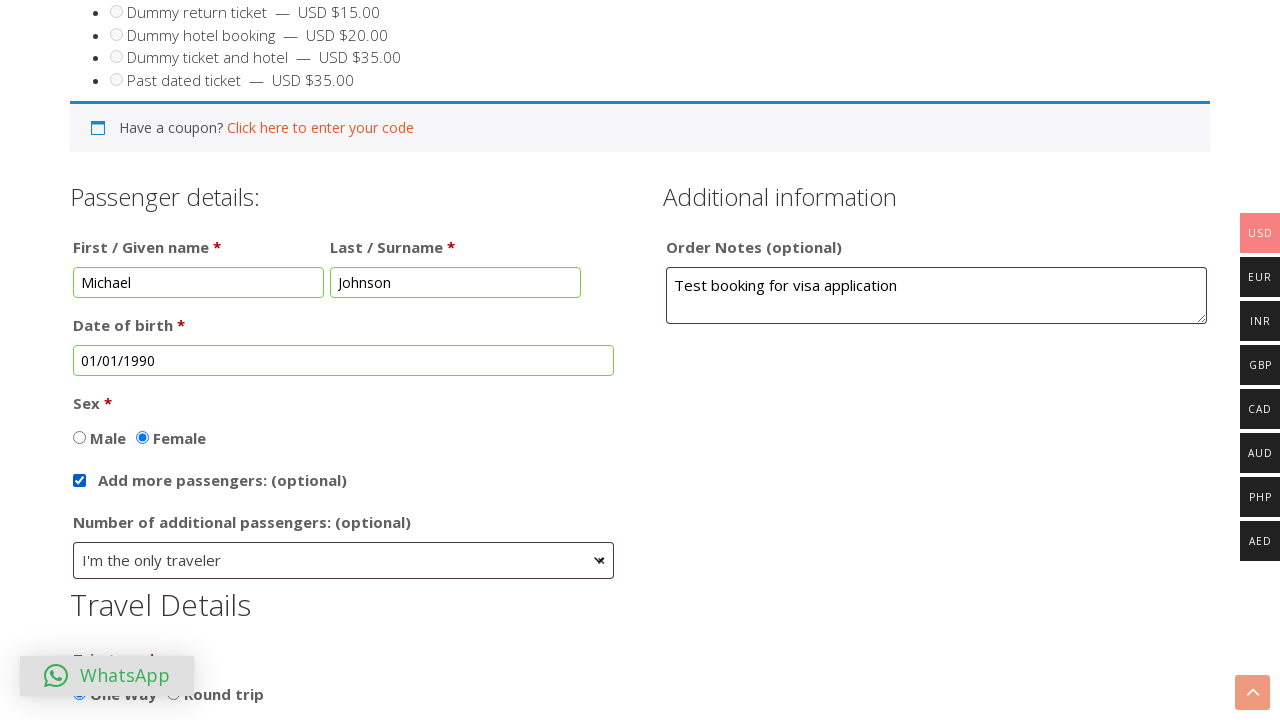

Opened dropdown to select number of additional passengers at (344, 560) on span#select2-addpaxno-container
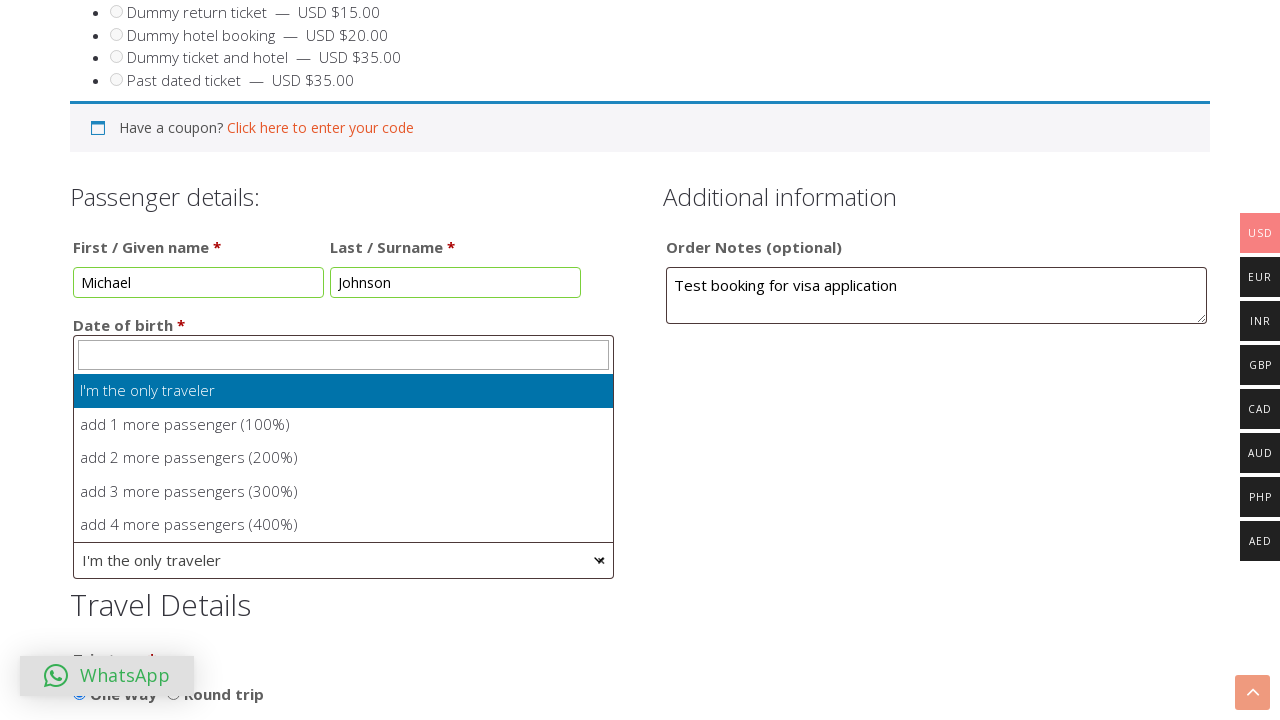

Selected 1 additional traveler from dropdown at (344, 425) on xpath=//html/body/span/span/span[2]/ul/li[2]
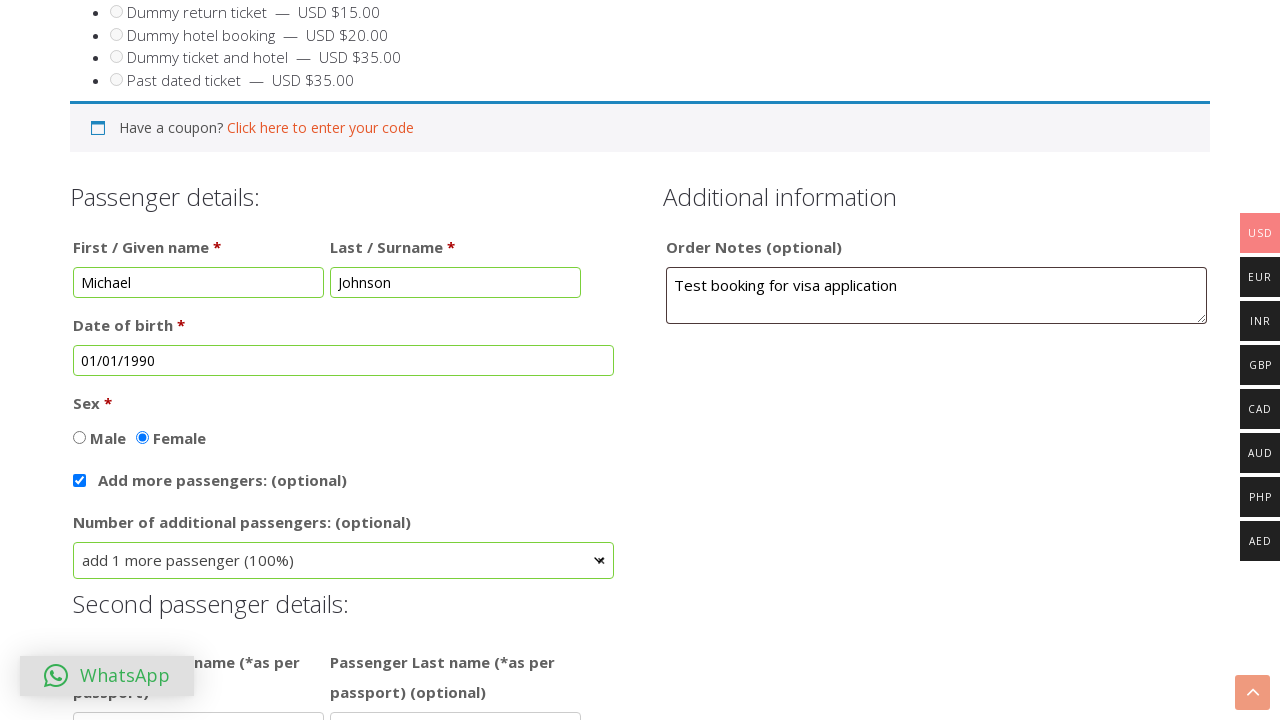

Entered second traveler first name 'Sarah' on input#travname2
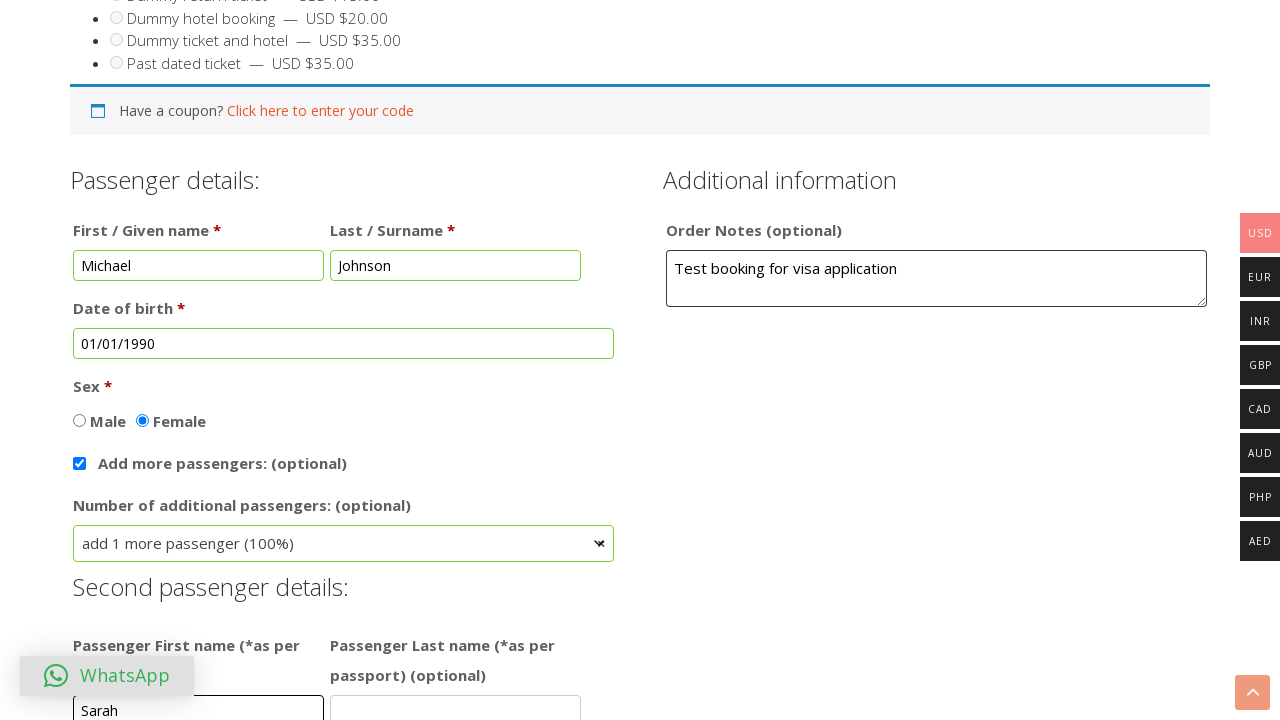

Entered second traveler last name 'Williams' on input#travlastname2
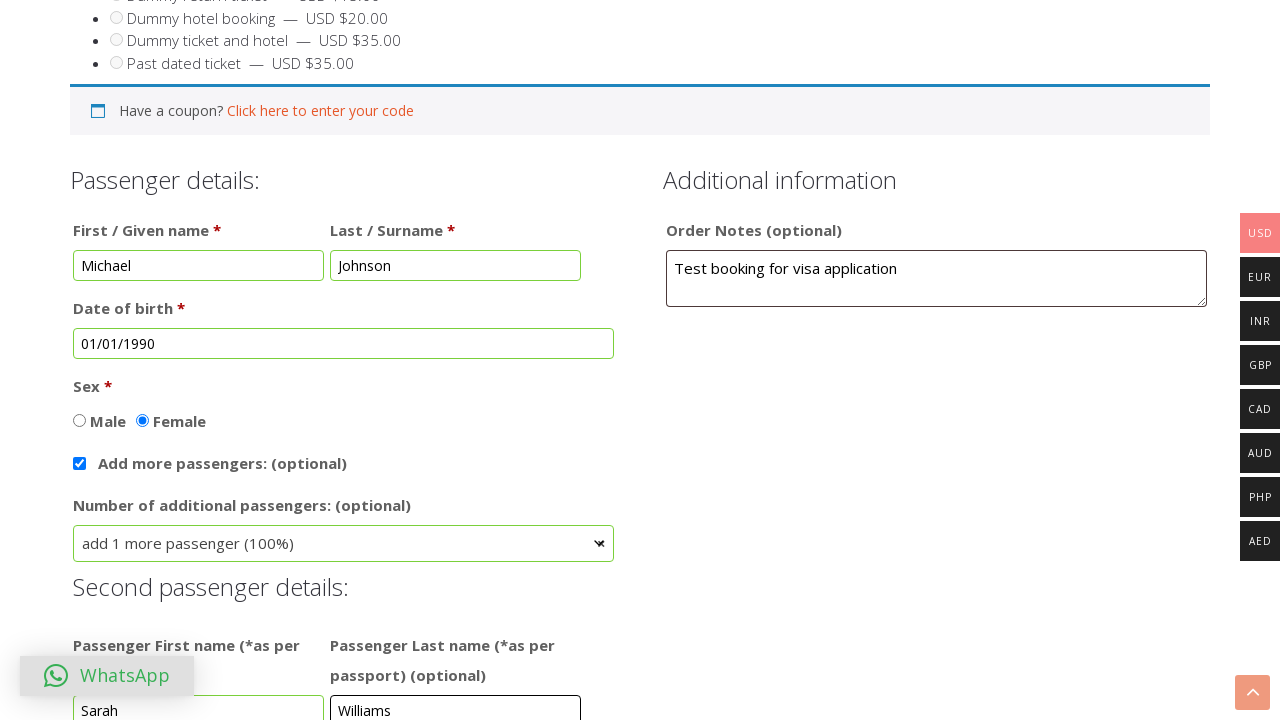

Opened date of birth picker for second traveler at (344, 361) on input#dob2
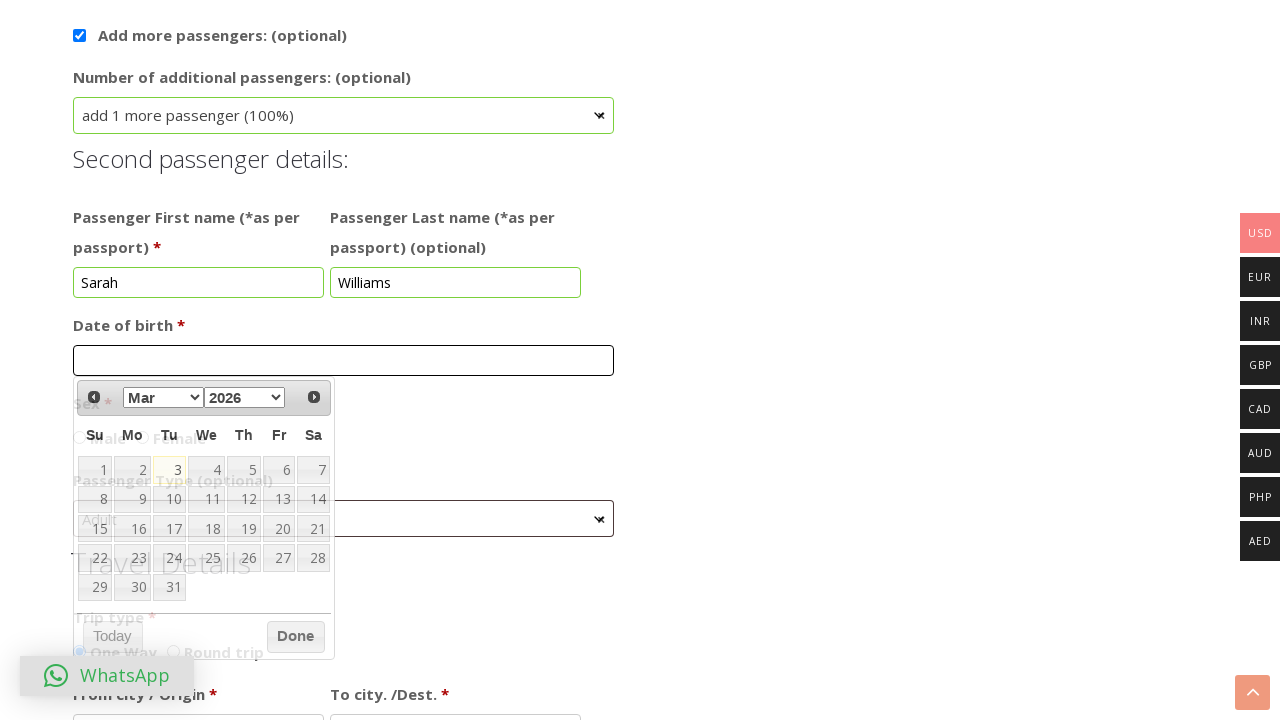

Selected birth year 1995 for second traveler on select[aria-label='Select year']
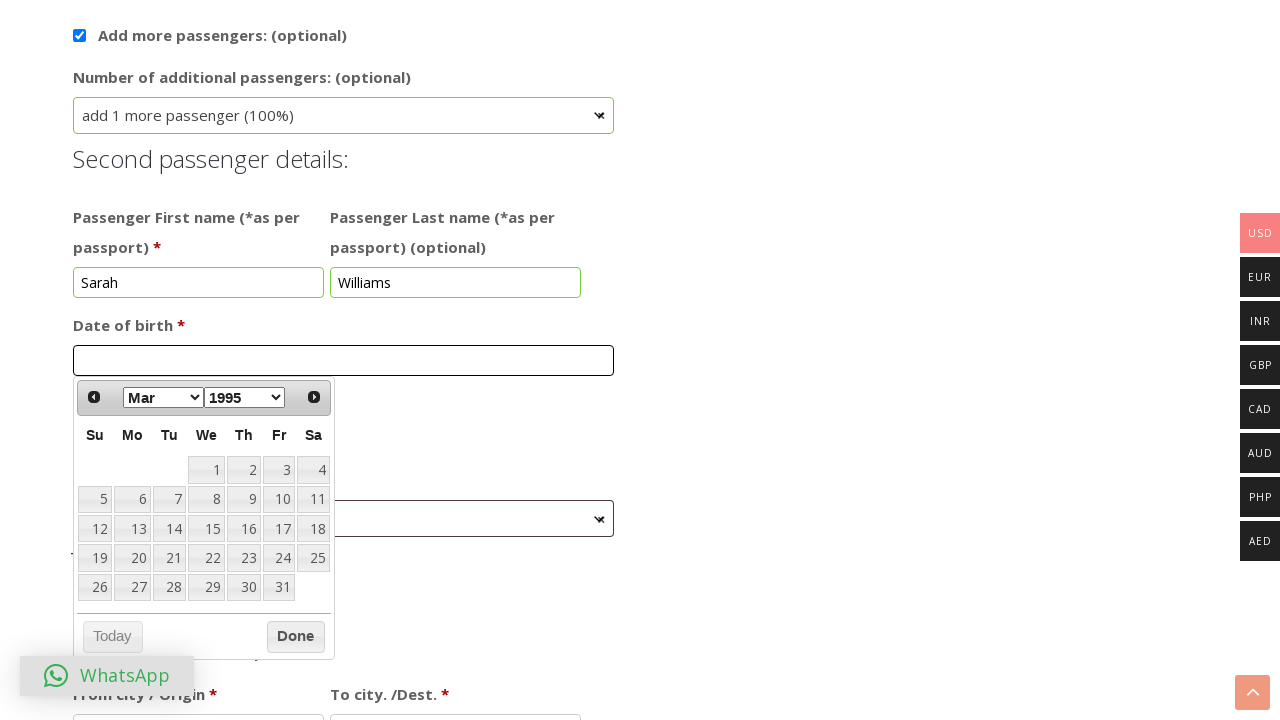

Selected birth month February for second traveler on select[aria-label='Select month']
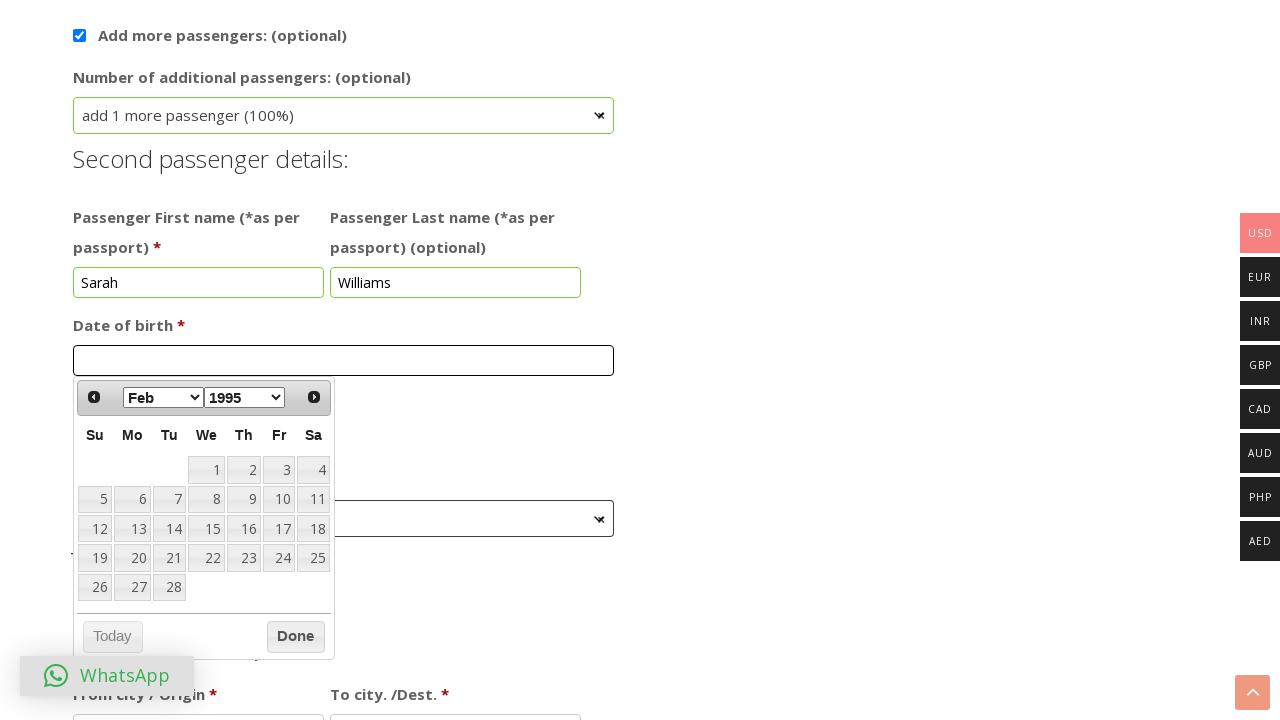

Selected birth day 14 for second traveler (February 14, 1995) at (169, 529) on xpath=//*[@id='ui-datepicker-div']/table/tbody//td/a[text()='14']
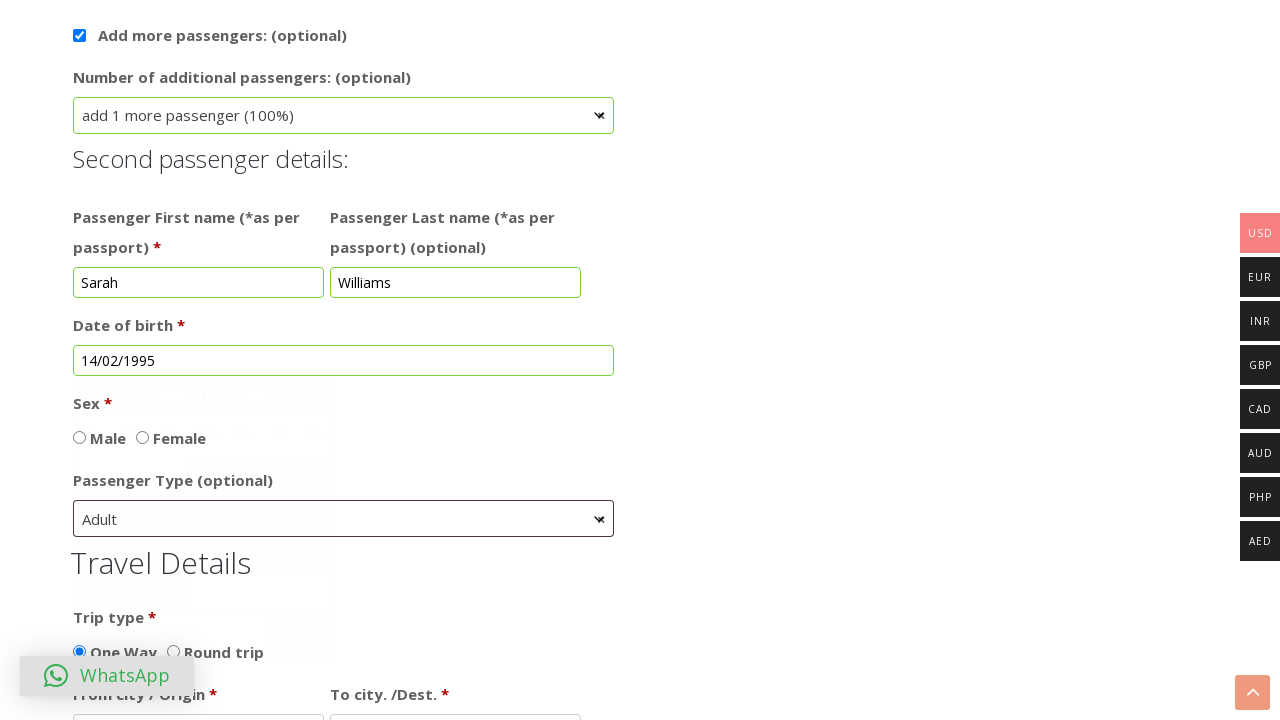

Selected Female as gender for second traveler at (142, 438) on input#sex2_2
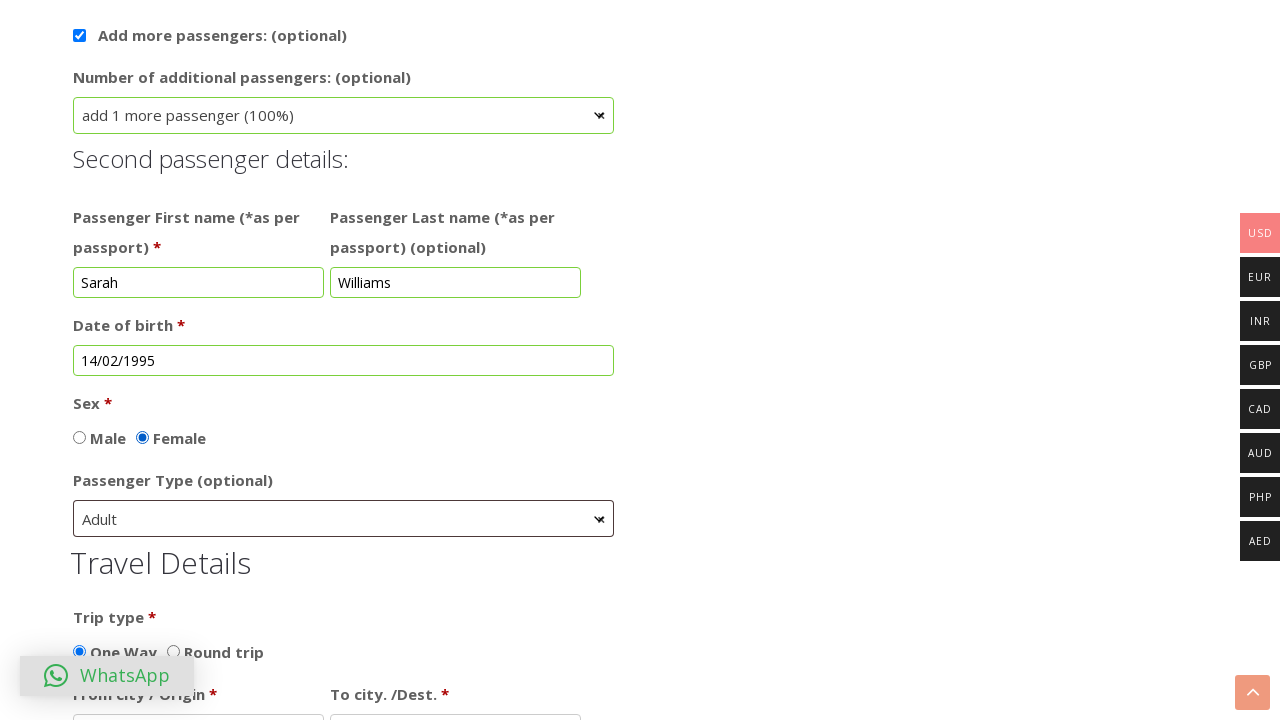

Opened passenger type dropdown for second traveler at (344, 519) on span#select2-paxtype2-container
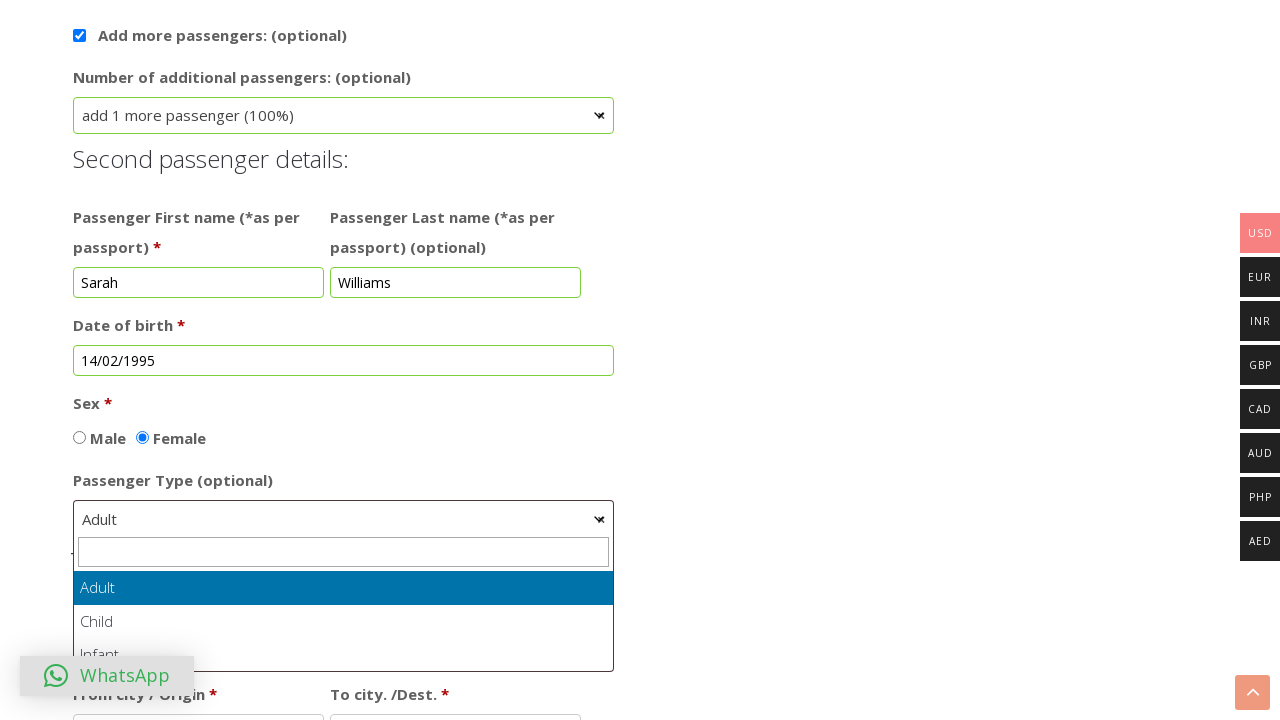

Selected first passenger type option for second traveler at (344, 588) on xpath=//html/body/span/span/span[2]/ul/li[1]
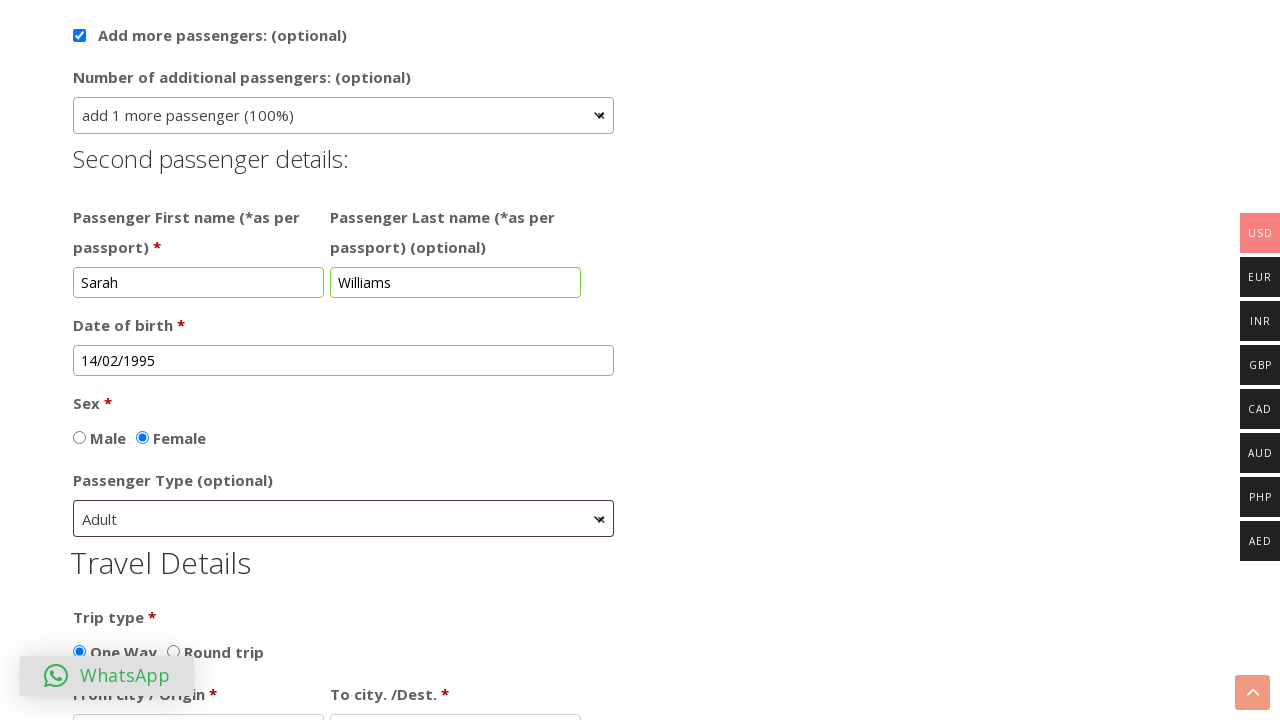

Selected Round Trip as travel type at (174, 652) on input#traveltype_2
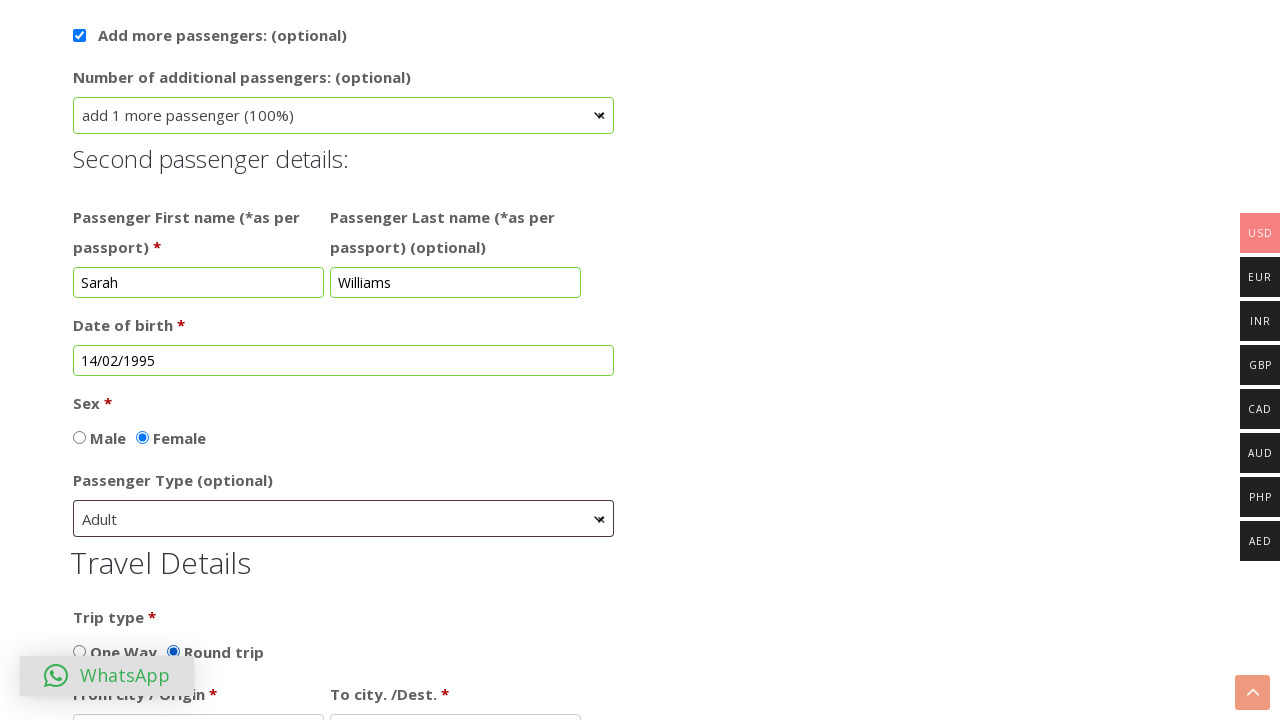

Entered departure city 'DEL' (Delhi) on input#fromcity
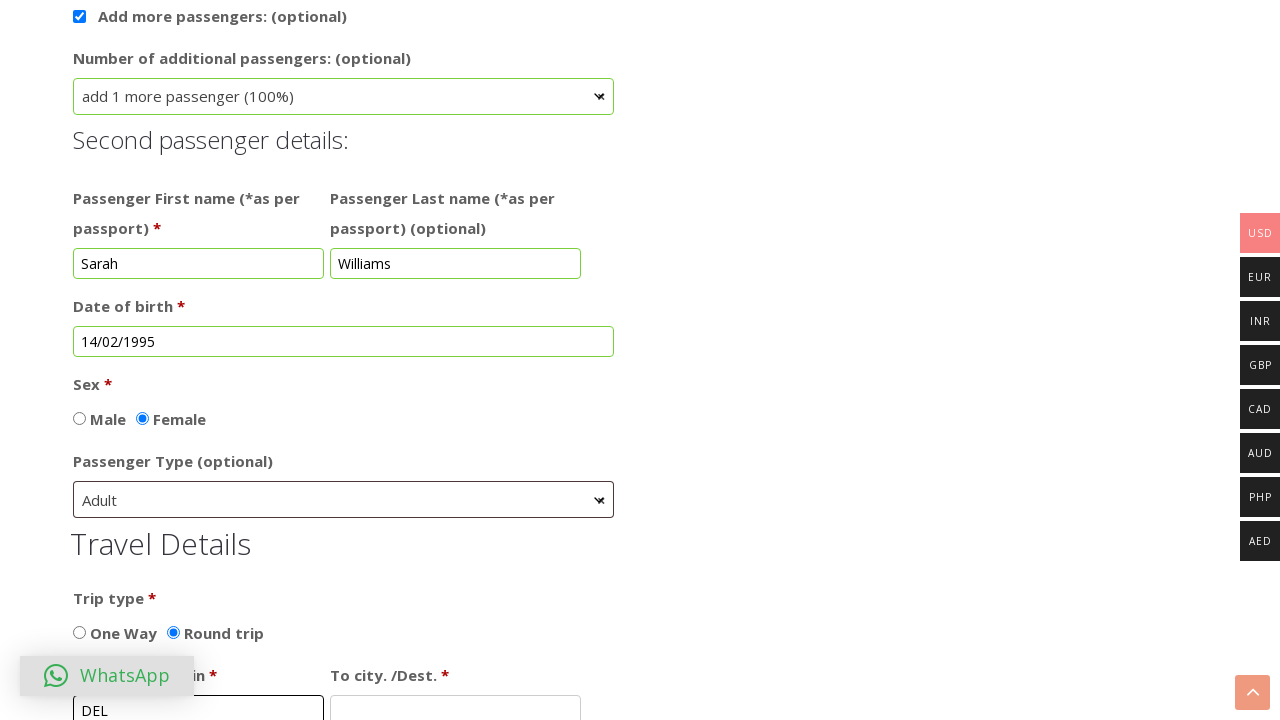

Entered destination city 'LKO' (Lucknow) on input#tocity
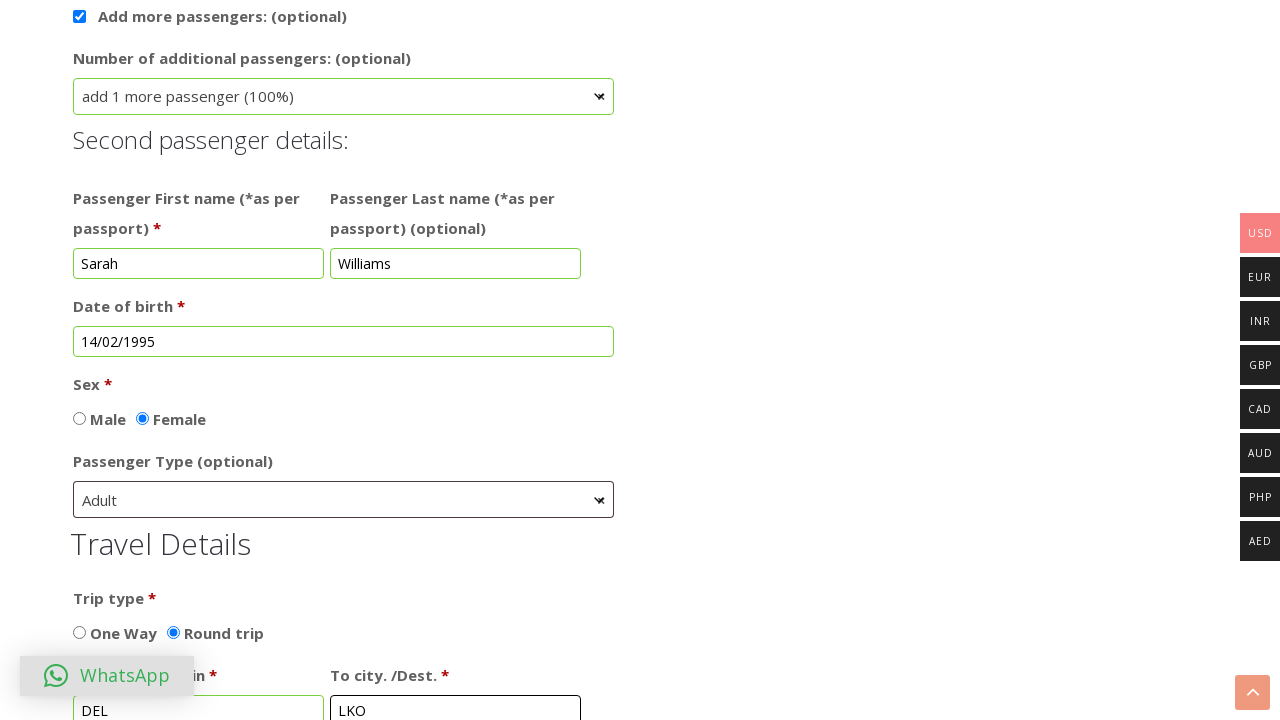

Opened departure date picker at (199, 361) on input#departon
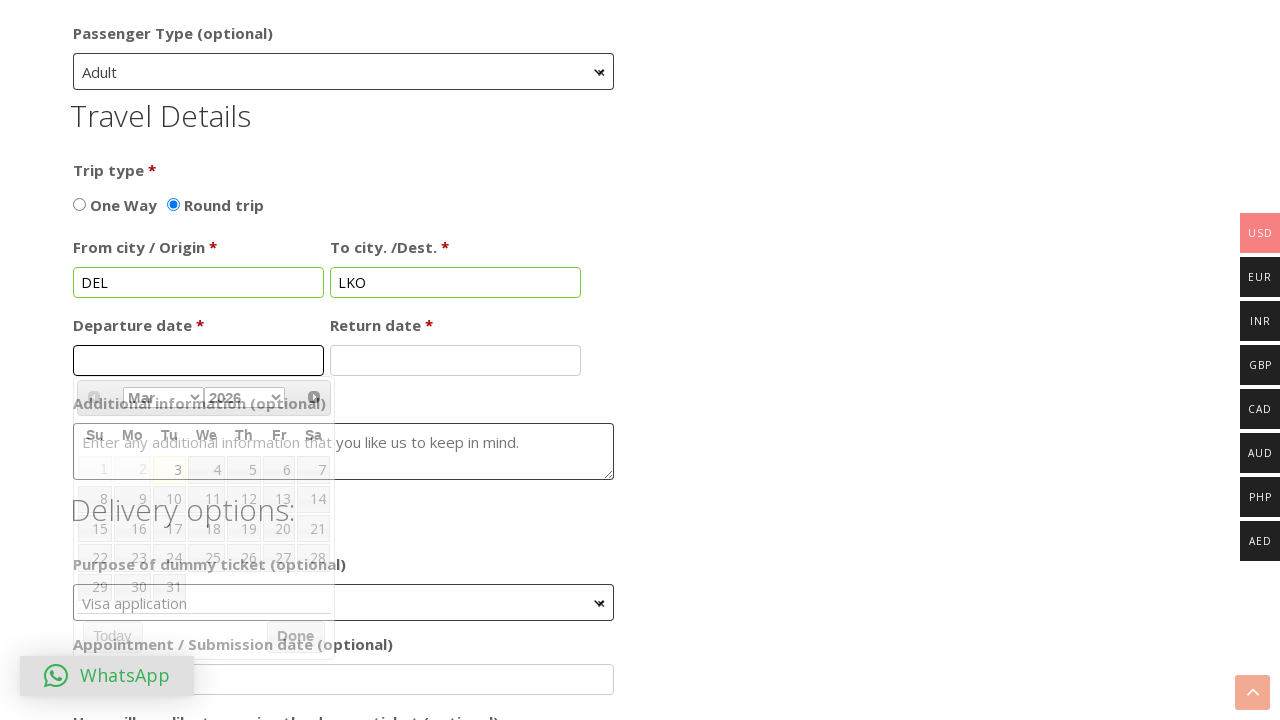

Selected departure year 2026 on select[aria-label='Select year']
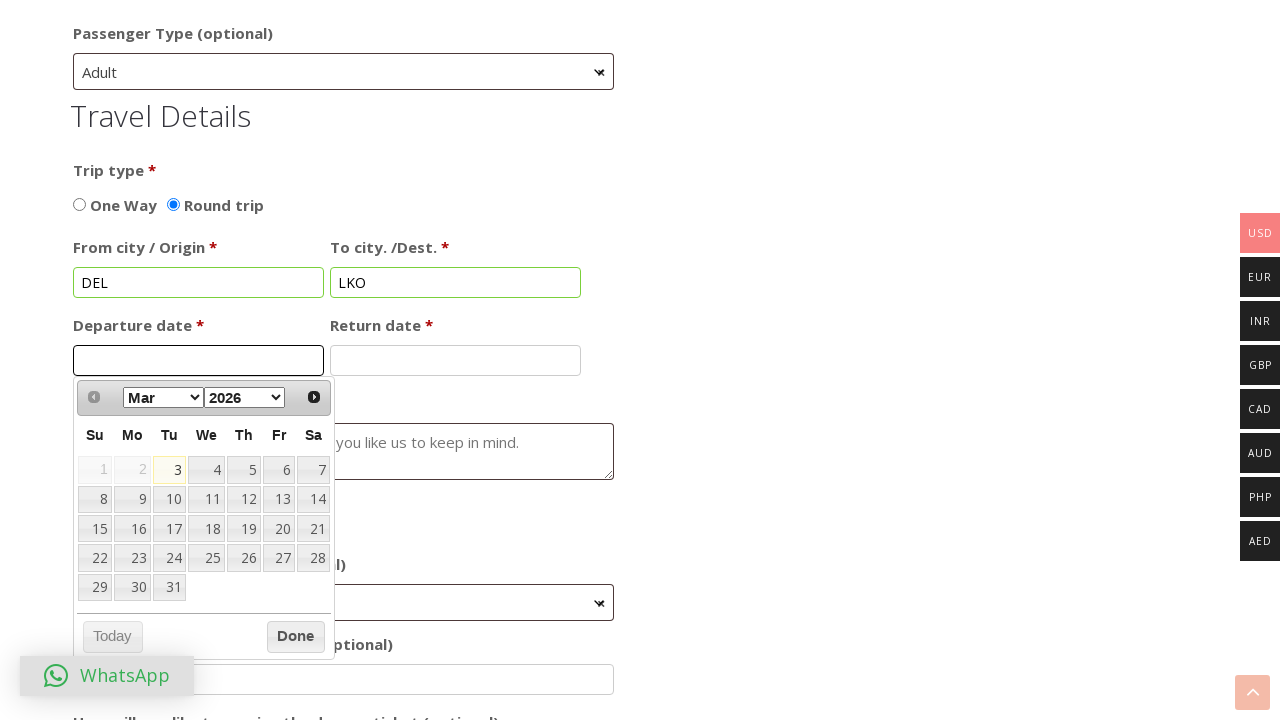

Selected departure month April on select[aria-label='Select month']
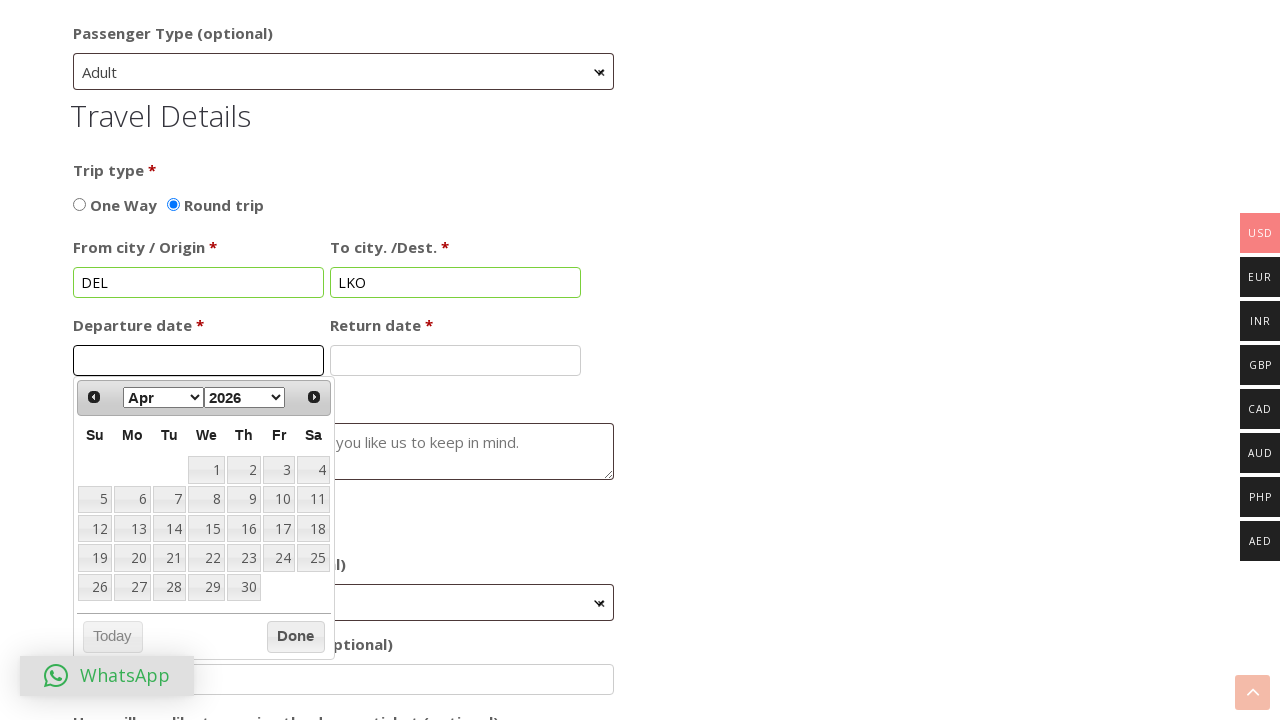

Selected departure day 21 (April 21, 2026) at (169, 558) on xpath=//*[@id='ui-datepicker-div']/table/tbody//td/a[text()='21']
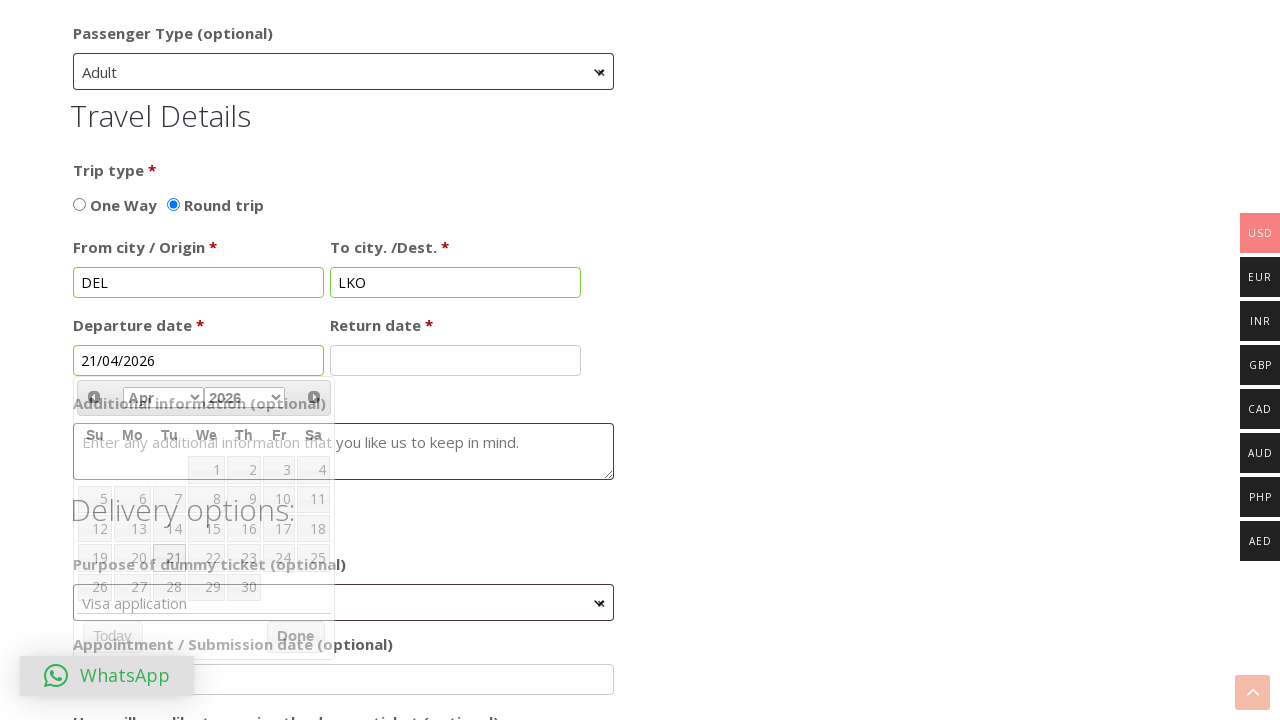

Opened return date picker at (456, 361) on input#returndate
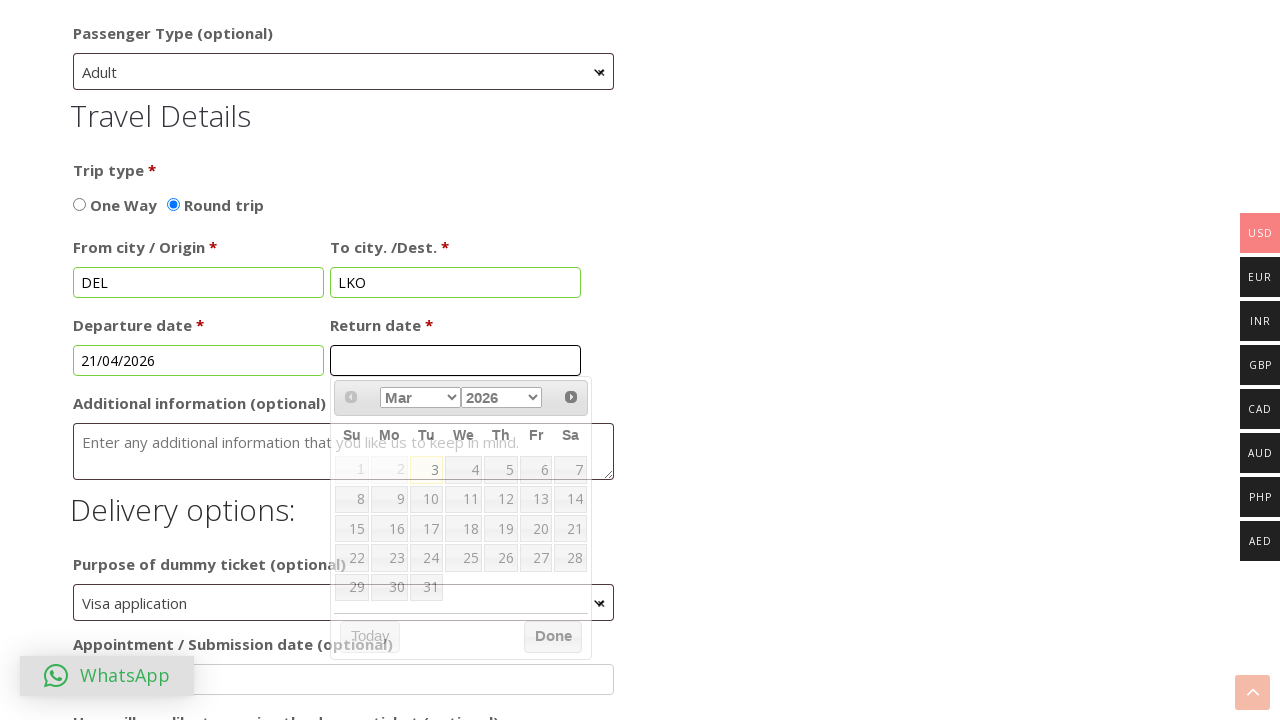

Selected return year 2026 on select[aria-label='Select year']
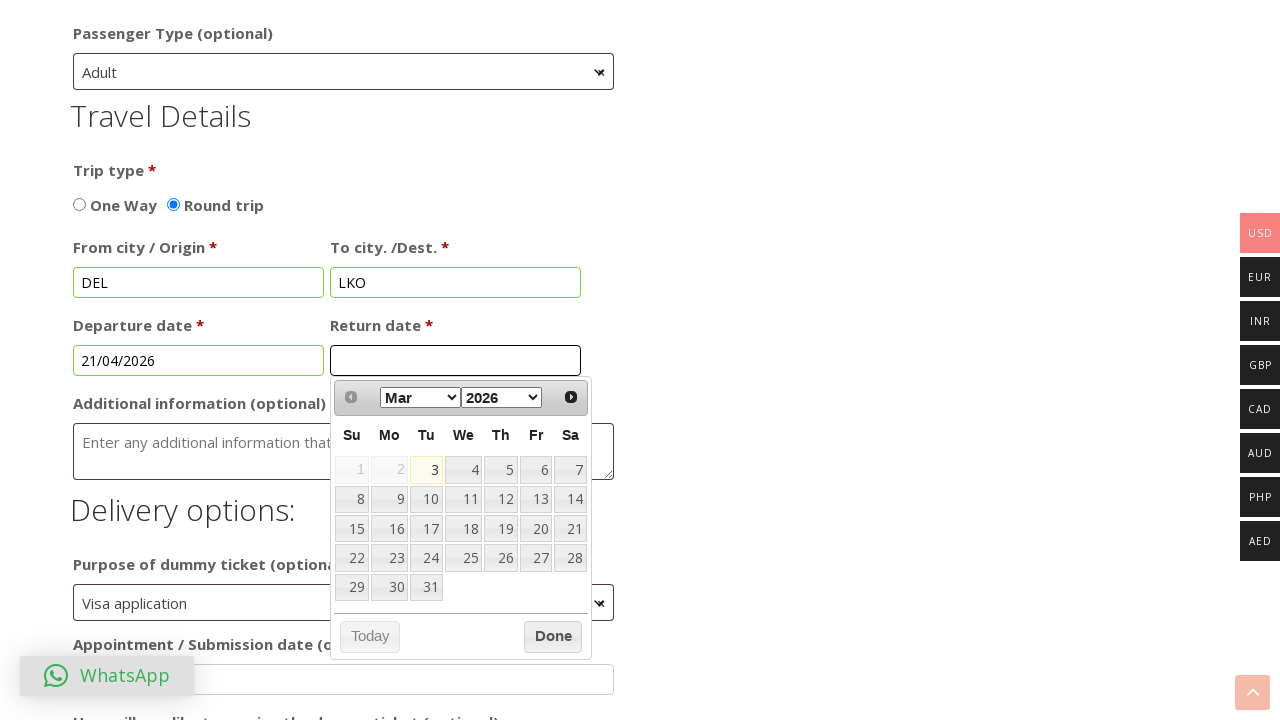

Selected return month April on select[aria-label='Select month']
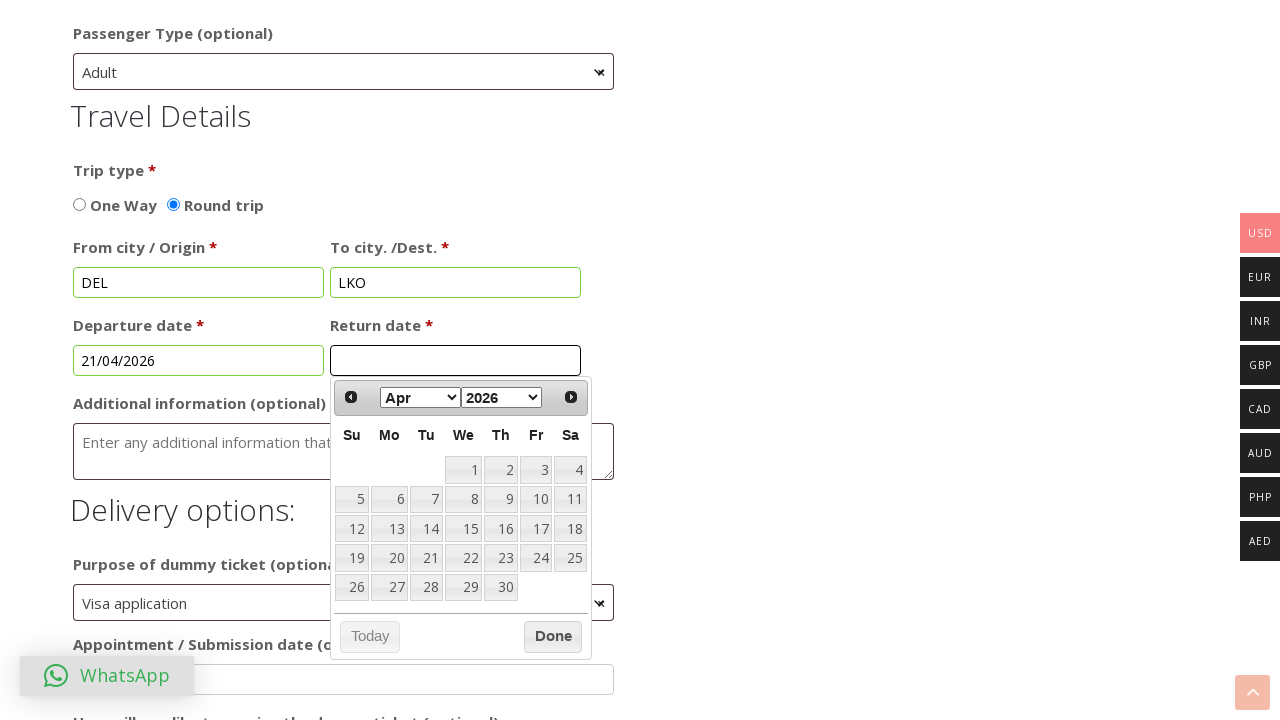

Selected return day 29 (April 29, 2026) at (464, 587) on xpath=//*[@id='ui-datepicker-div']/table/tbody//td/a[text()='29']
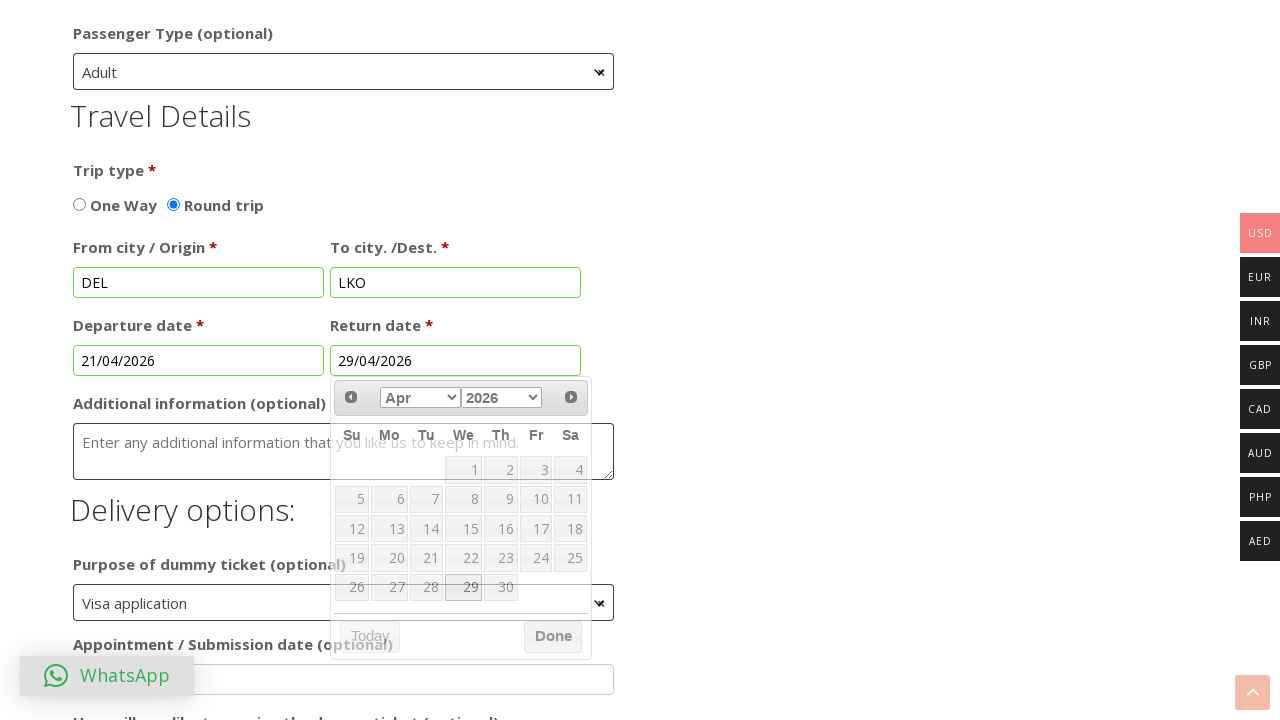

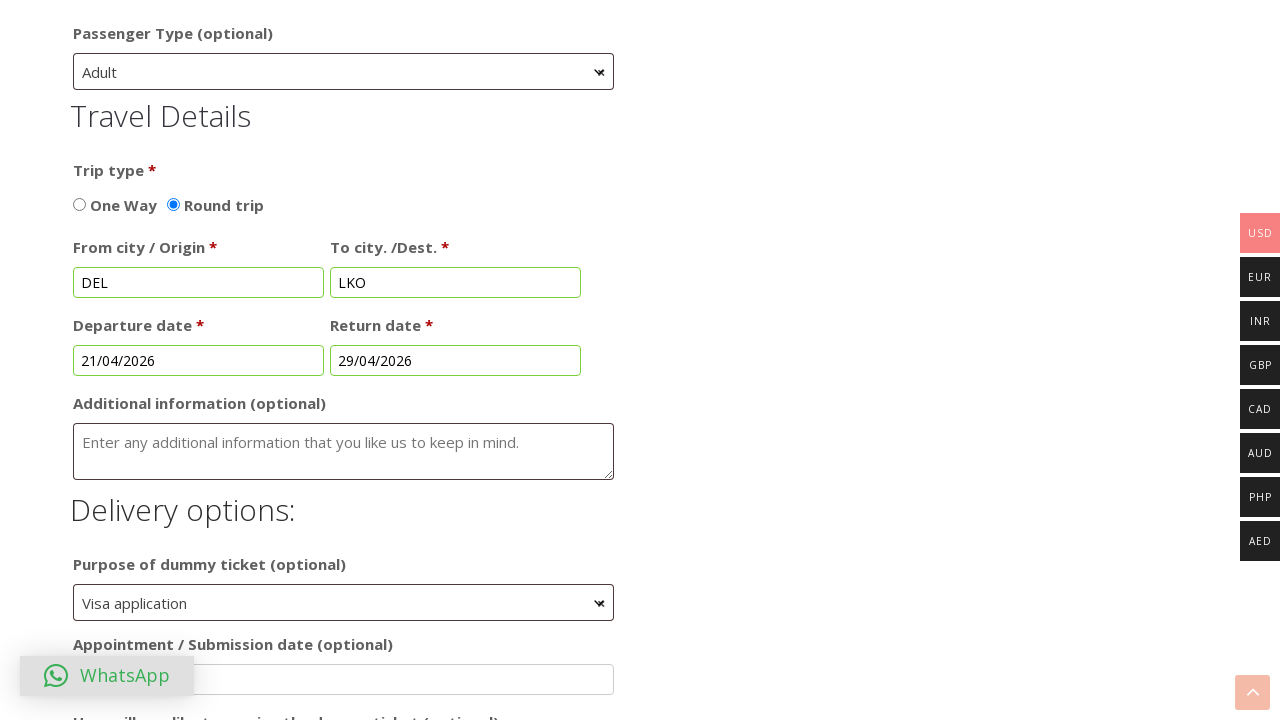